Tests browser navigation functionality by clicking a link, navigating back and forward, and refreshing the page

Starting URL: https://opensource-demo.orangehrmlive.com/web/index.php/auth/login

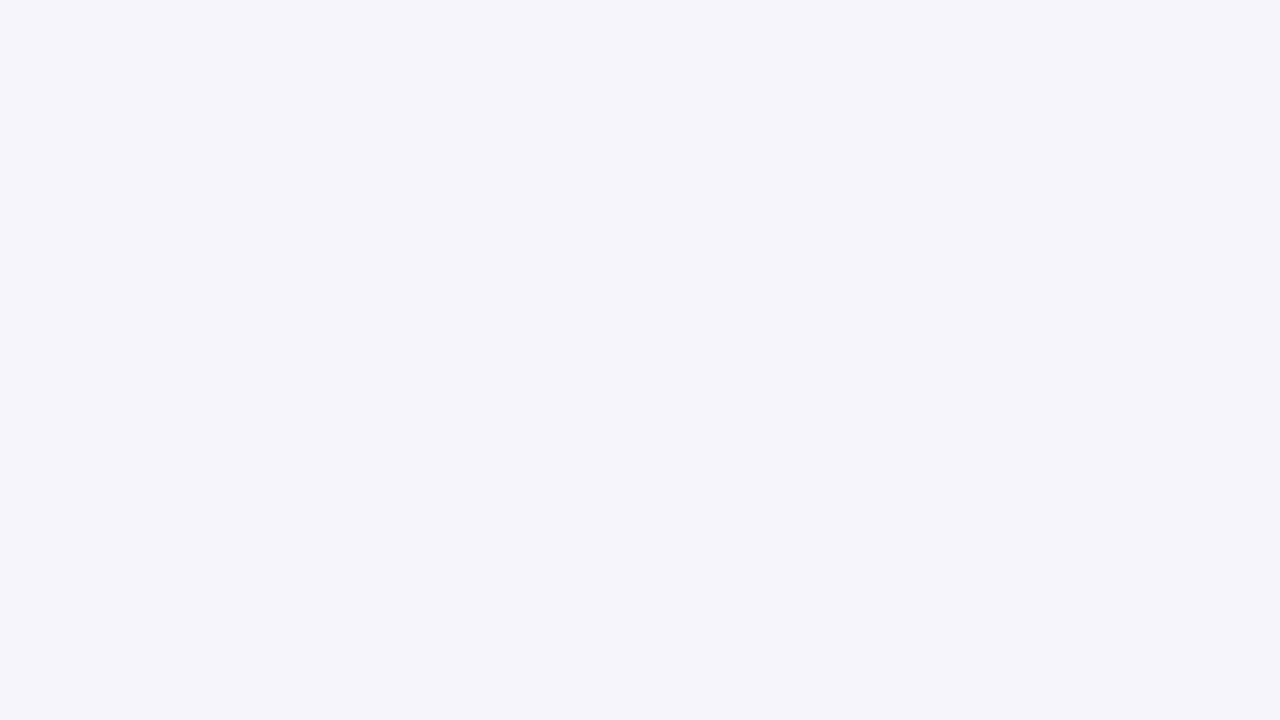

Clicked on the forgot password link at (512, 586) on xpath=//p[@class='oxd-text oxd-text--p orangehrm-login-forgot-header']
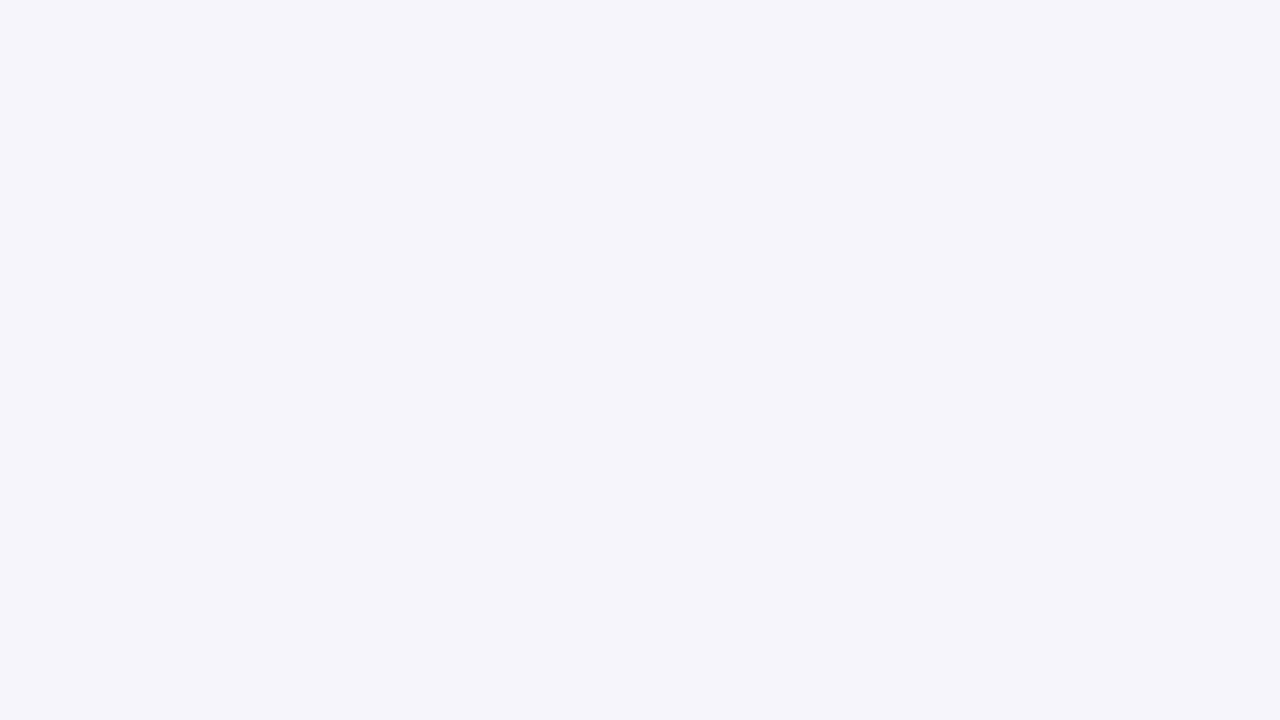

Navigated back to the previous page
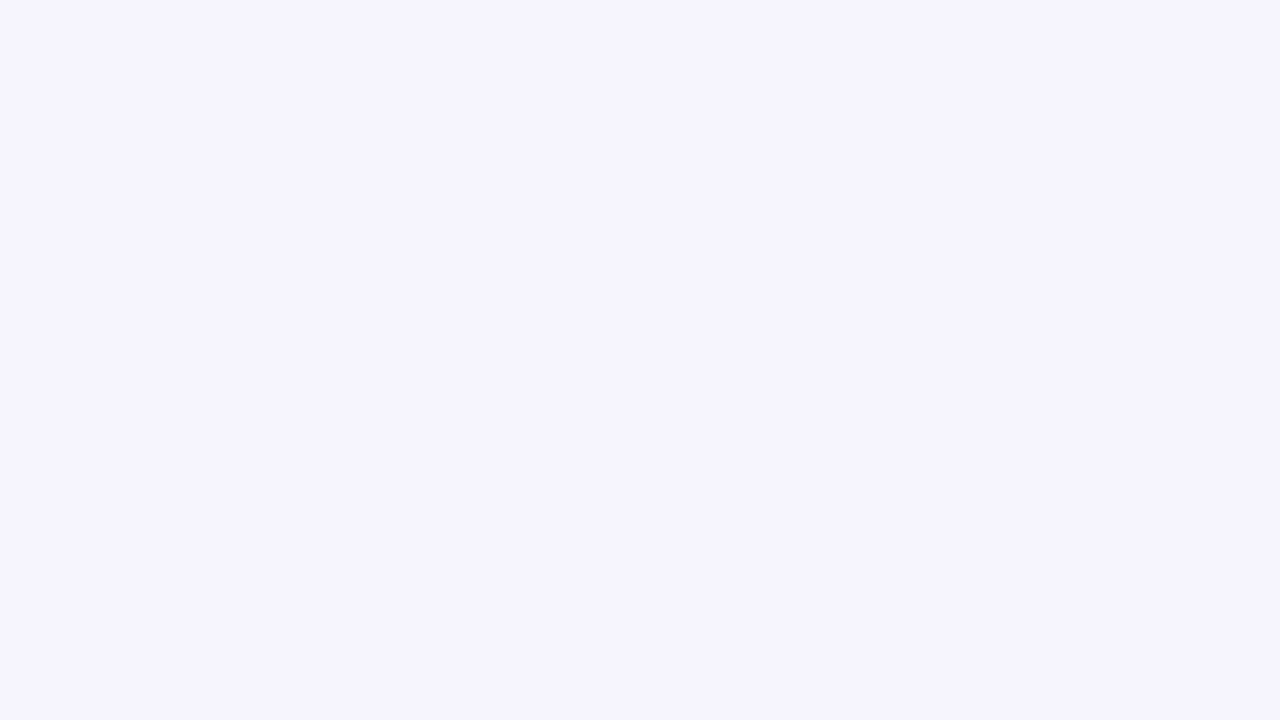

Navigated forward to the next page
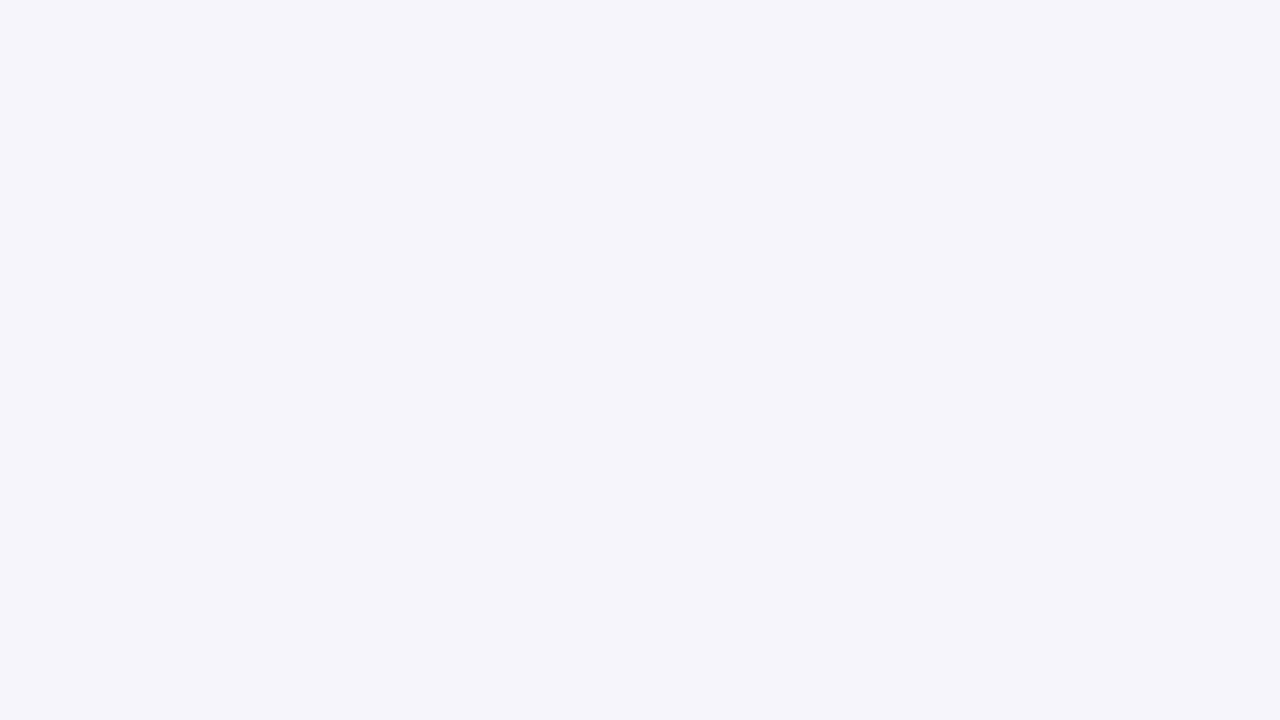

Refreshed the current page
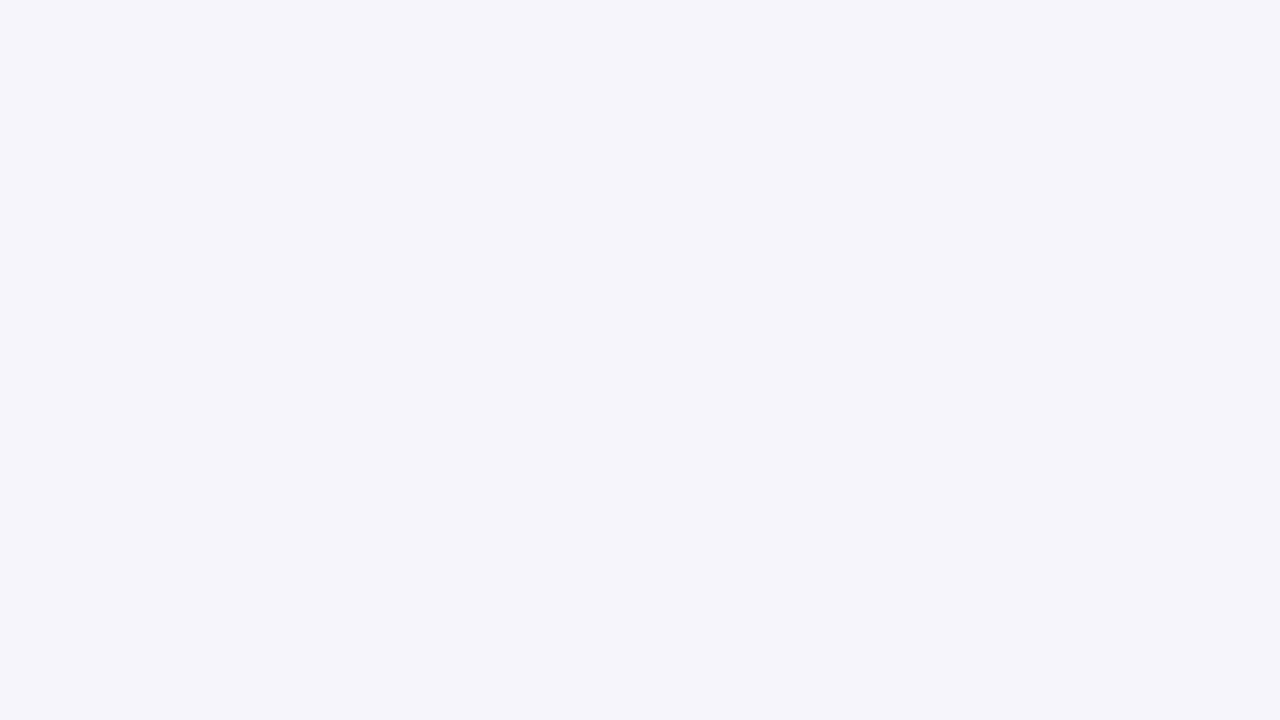

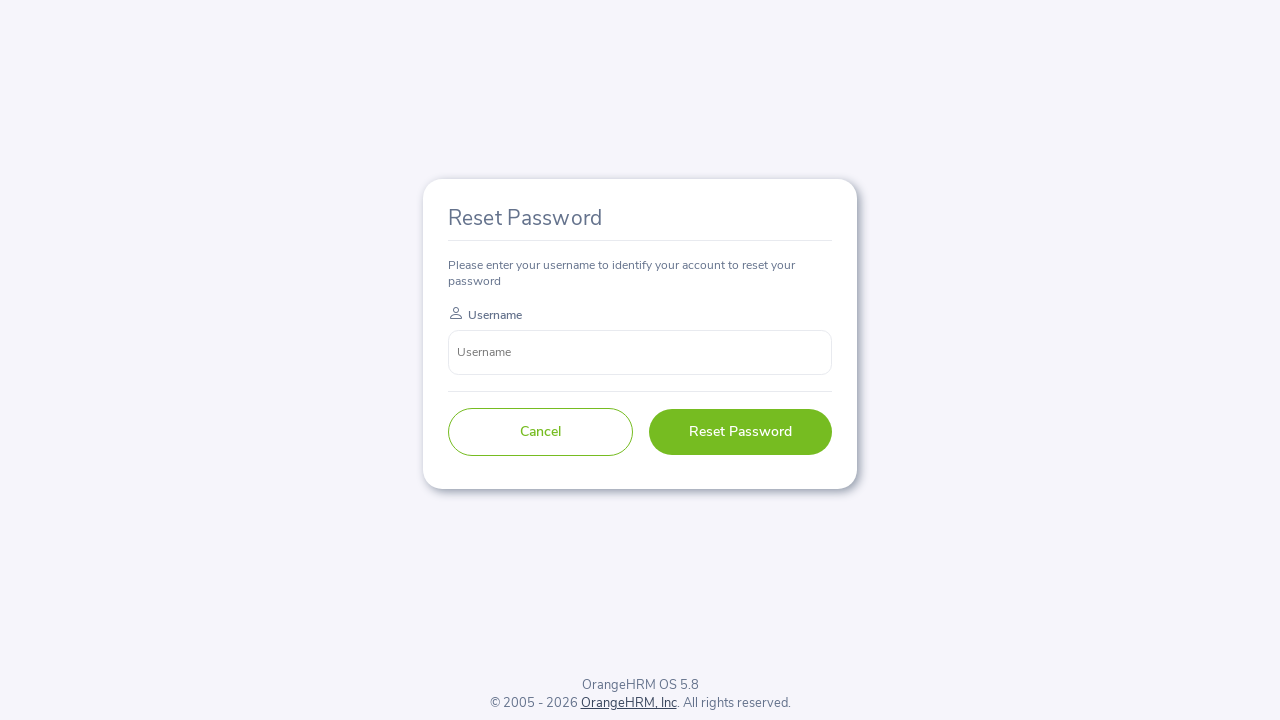